Tests dropdown selection functionality by selecting a country from a dropdown menu

Starting URL: https://www.globalsqa.com/demo-site/select-dropdown-menu/#google_vignette

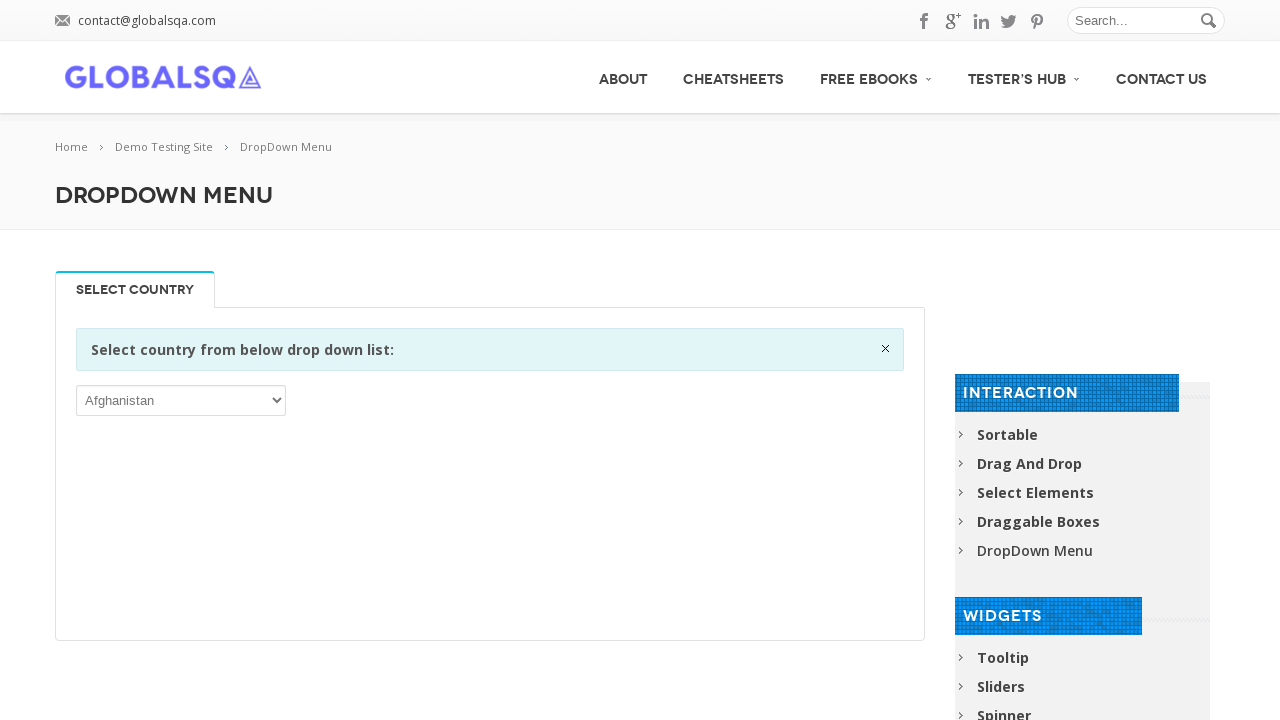

Navigated to dropdown menu demo page
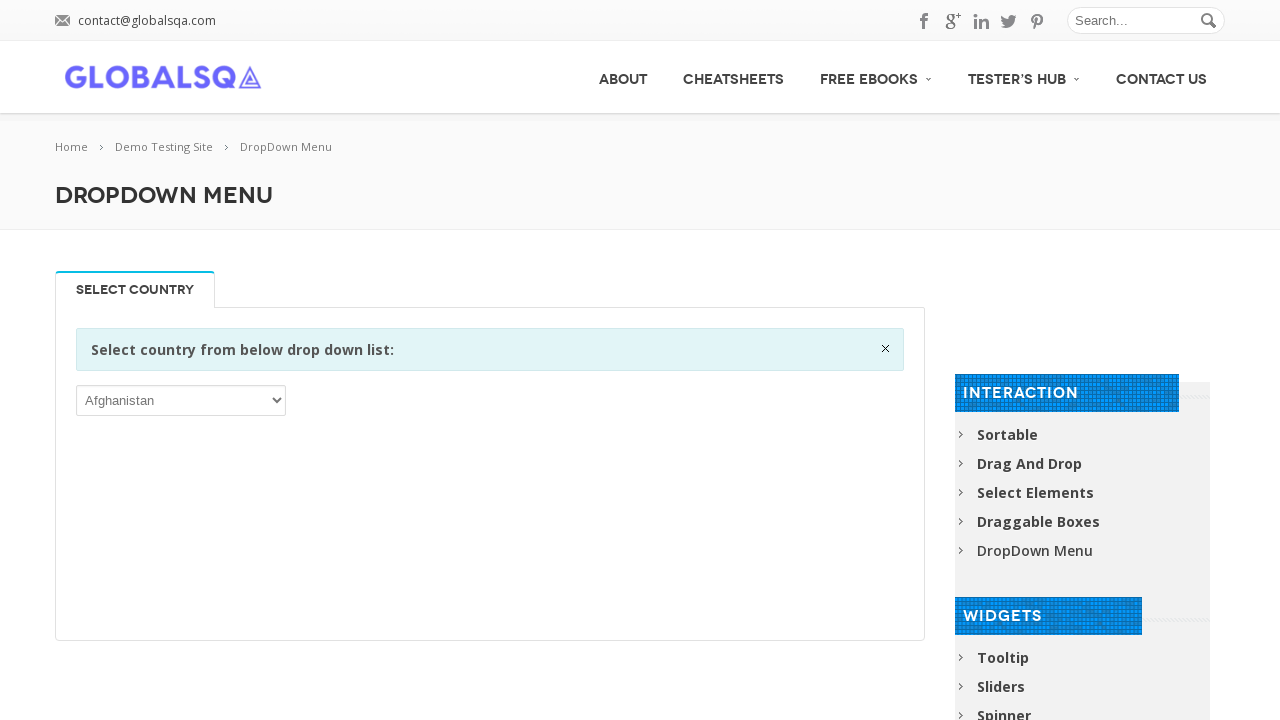

Located dropdown element for country selection
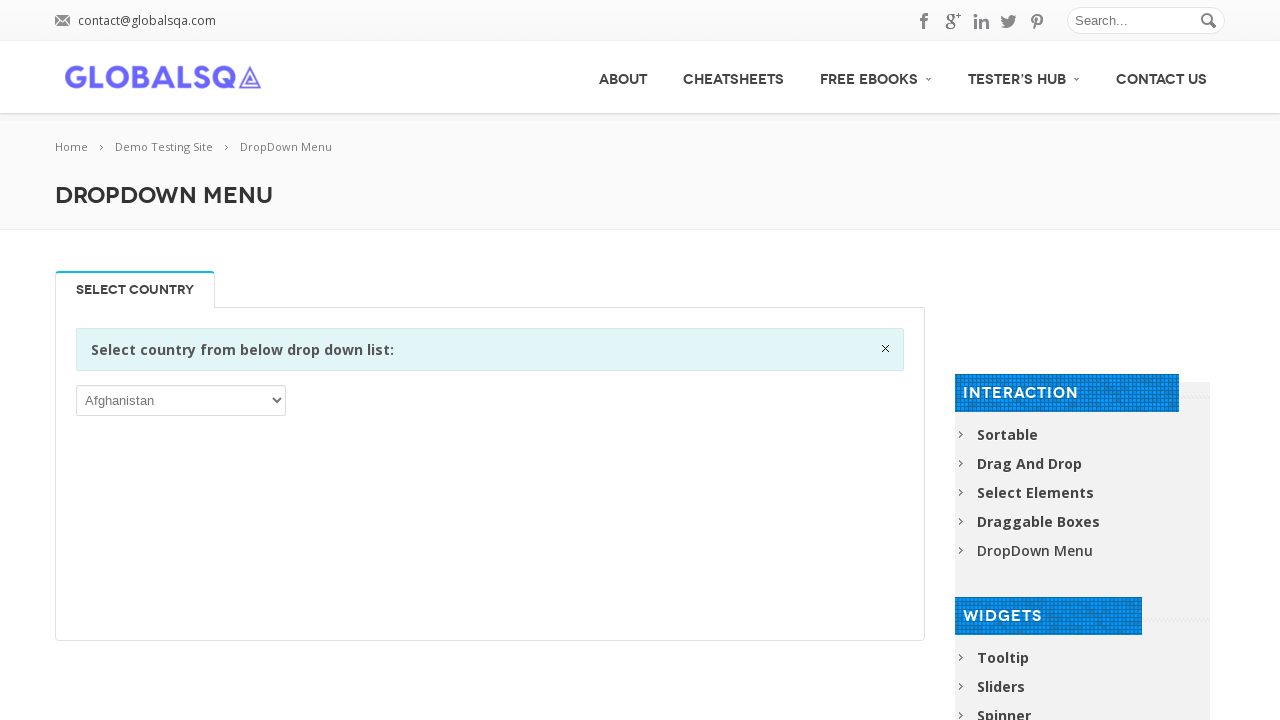

Selected 'Albania' from the dropdown menu on xpath=//div[@class='single_tab_div resp-tab-content resp-tab-content-active']//p
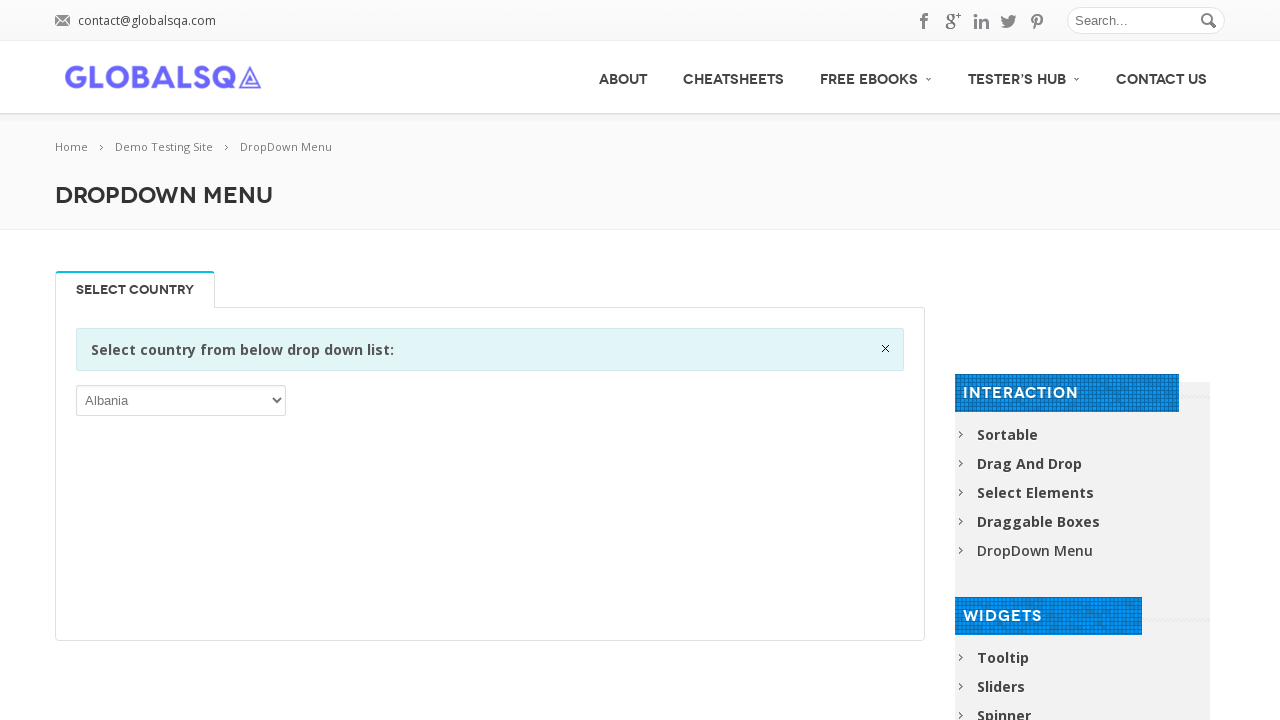

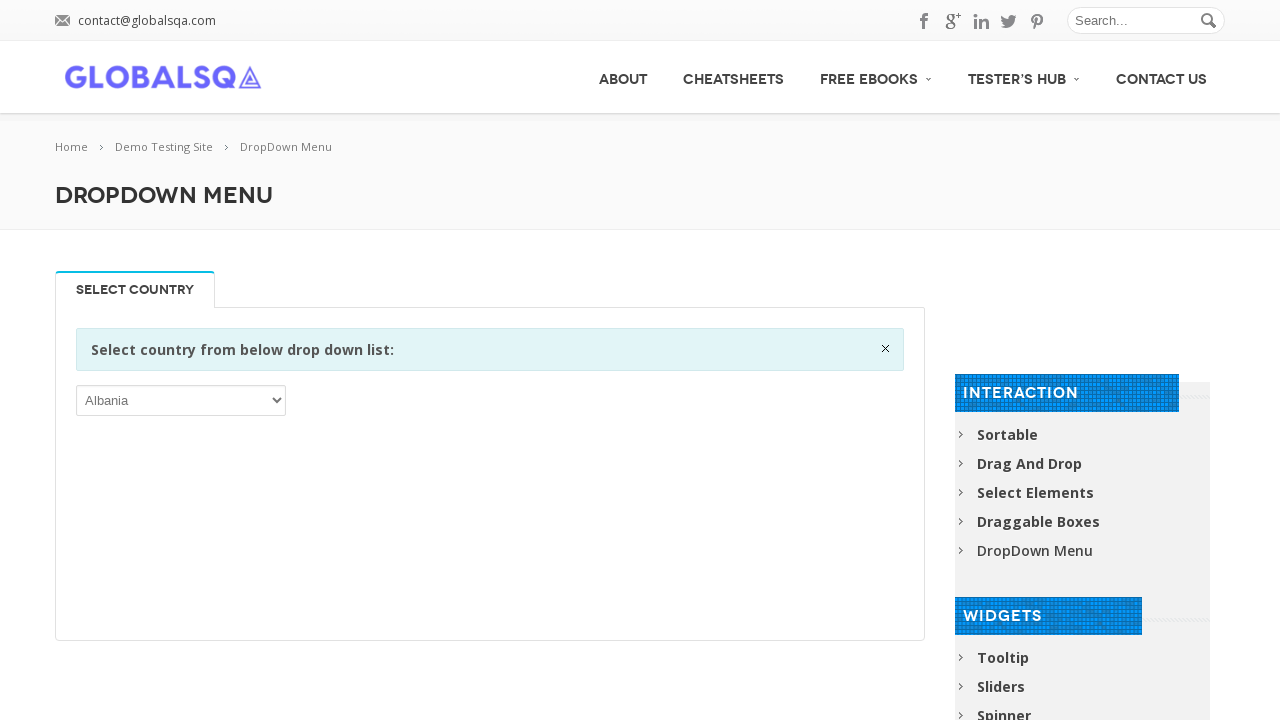